Clicks on a square element on the Pandora's Box page and verifies that a greeting message "You have opened the Pandora's Box" appears.

Starting URL: https://sihalex.github.io/PandorasTeam/

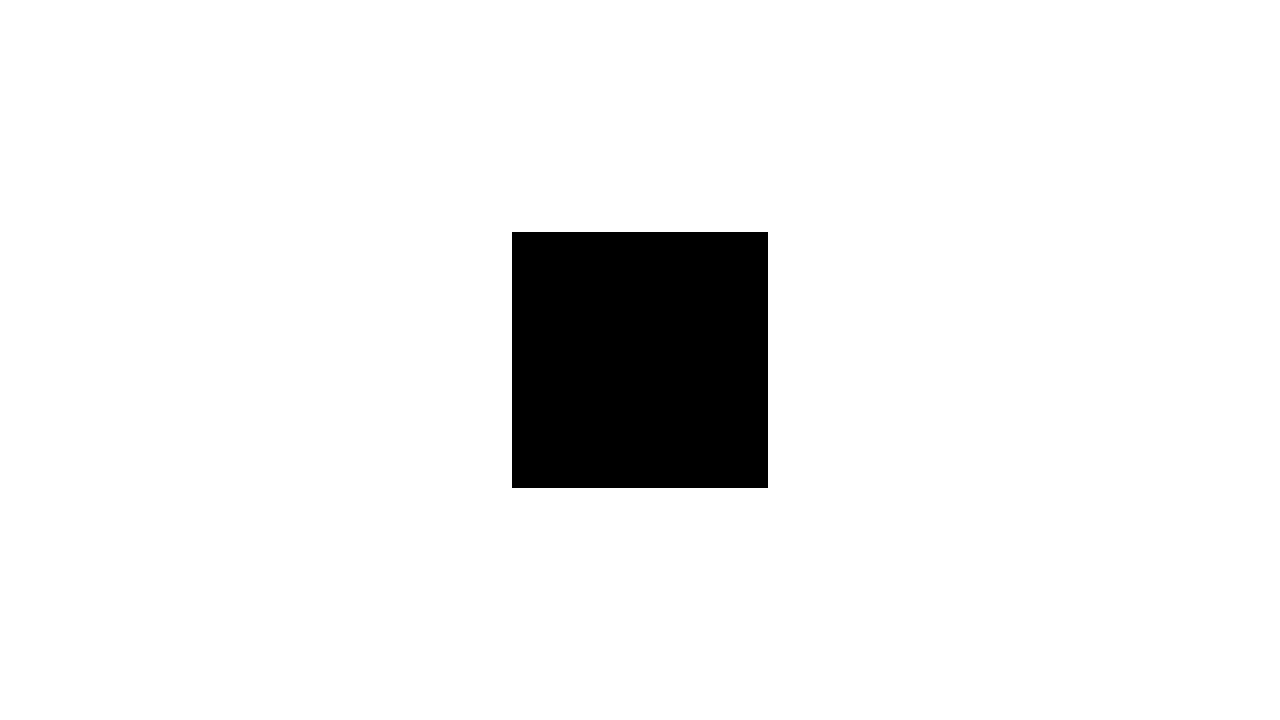

Navigated to Pandora's Box page
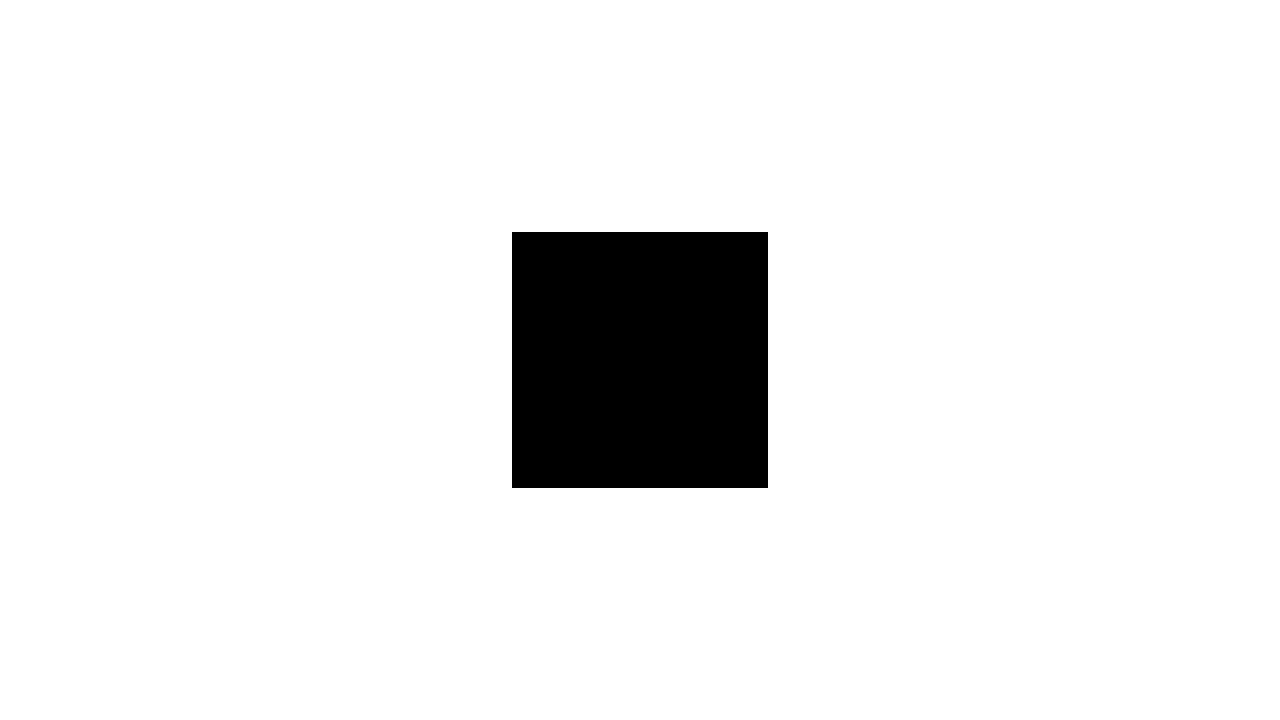

Clicked on the square element at (640, 360) on div.sc-dkPtRN.cDggTJ
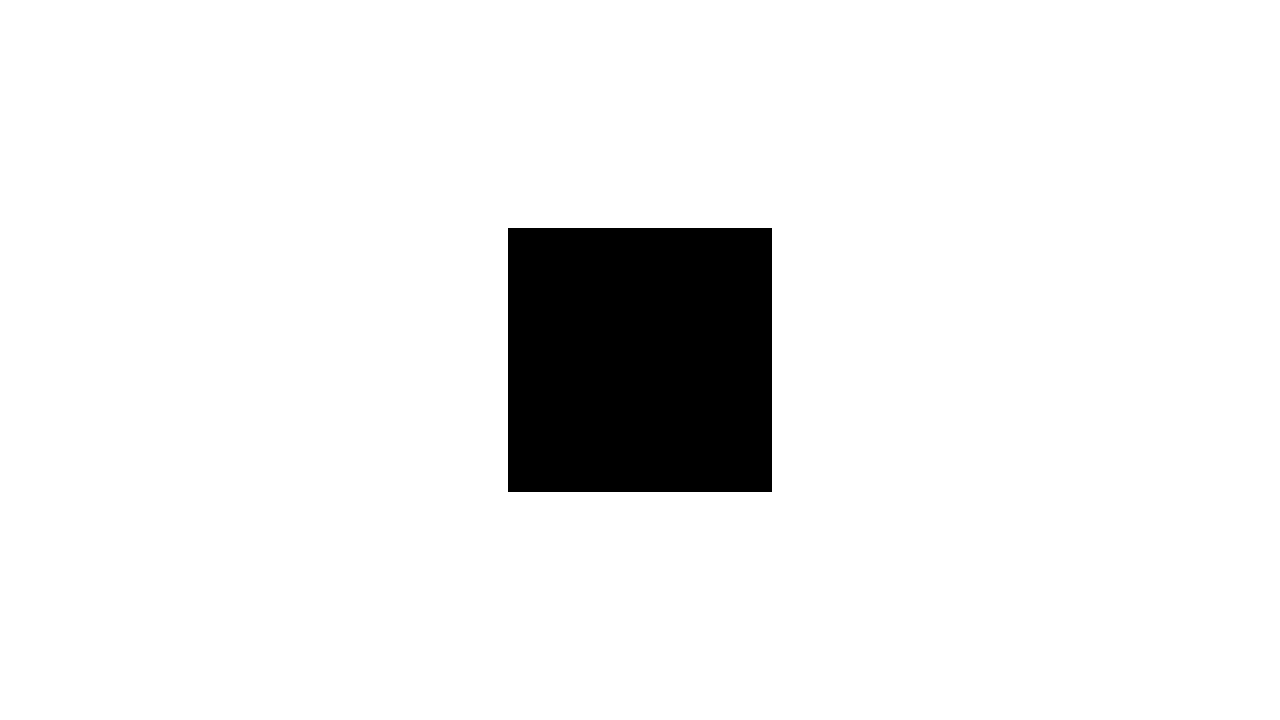

Verified greeting message 'You have opened the Pandora's Box' appeared
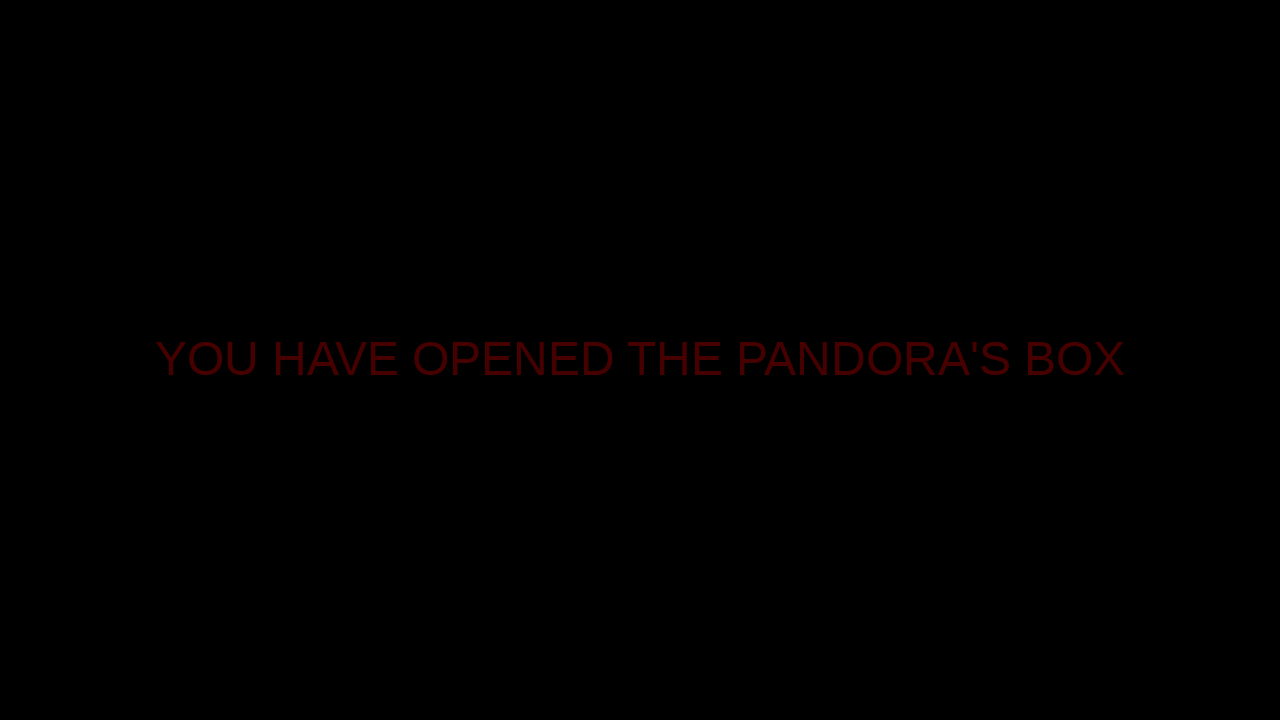

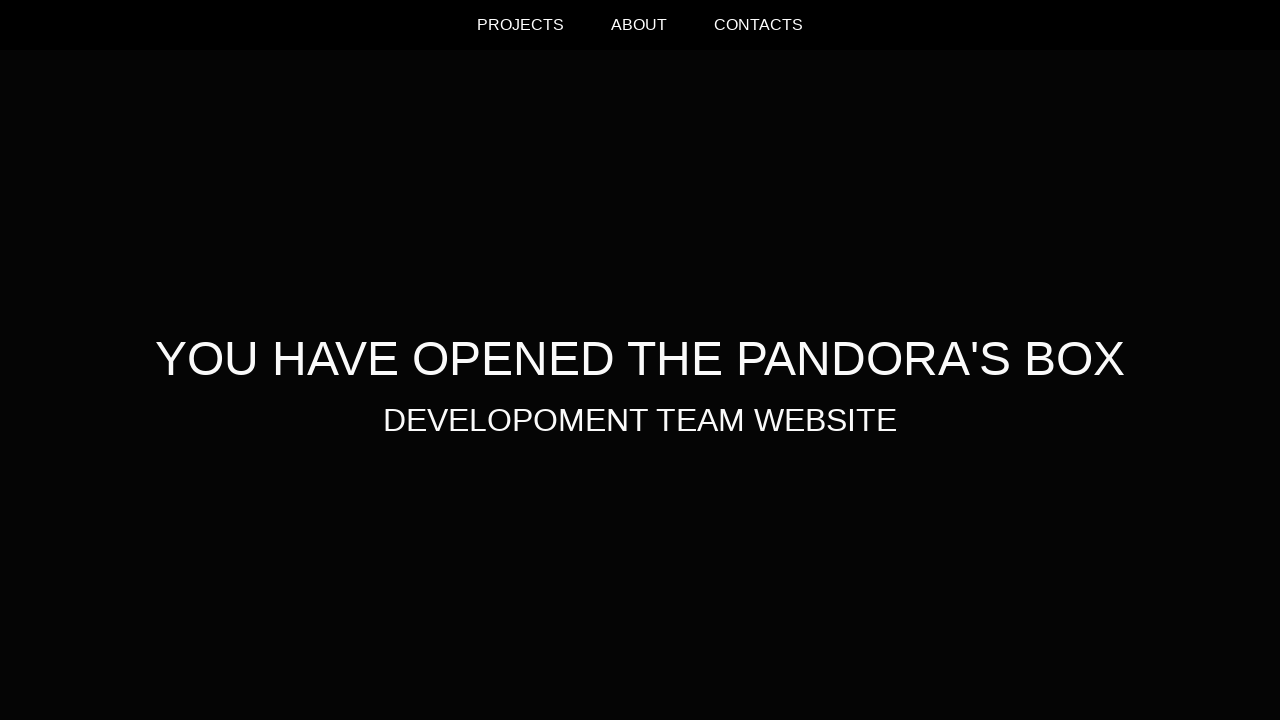